Tests window handling by clicking a link that opens a new window, switching between windows, and interacting with elements in both windows

Starting URL: https://rahulshettyacademy.com/loginpagePractise/#

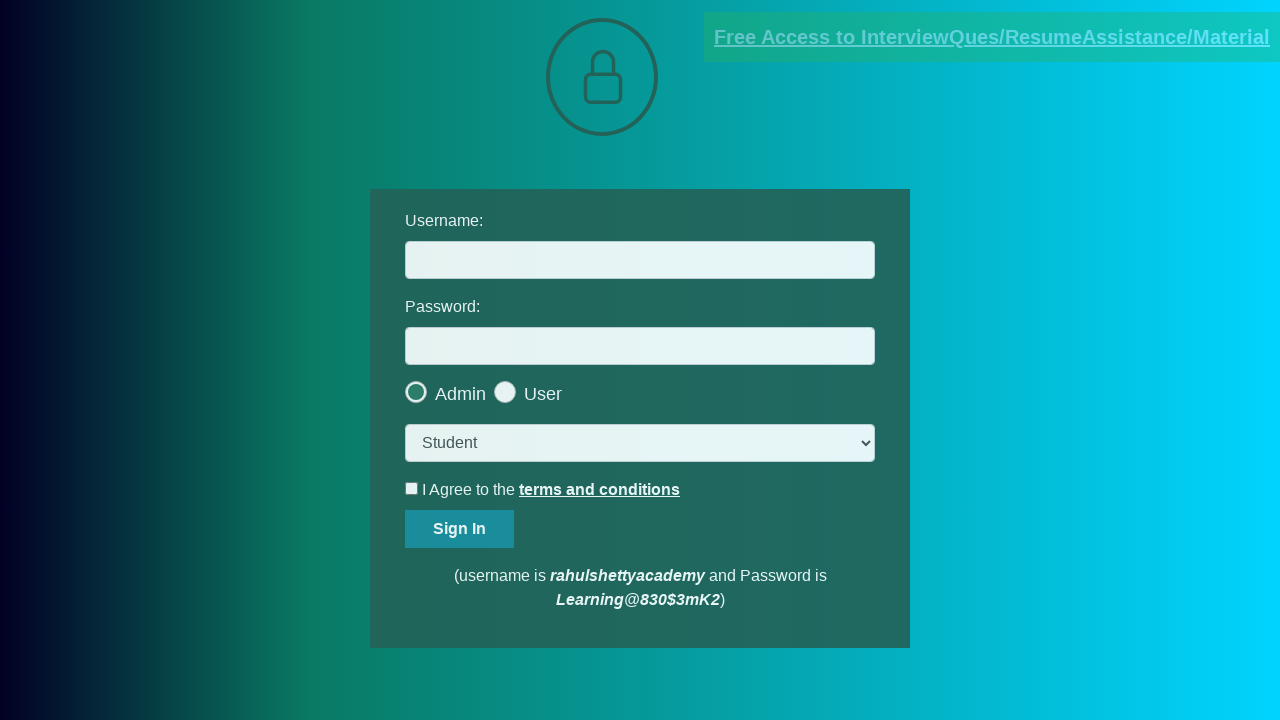

Clicked blinking text link to open new window at (992, 37) on .blinkingText
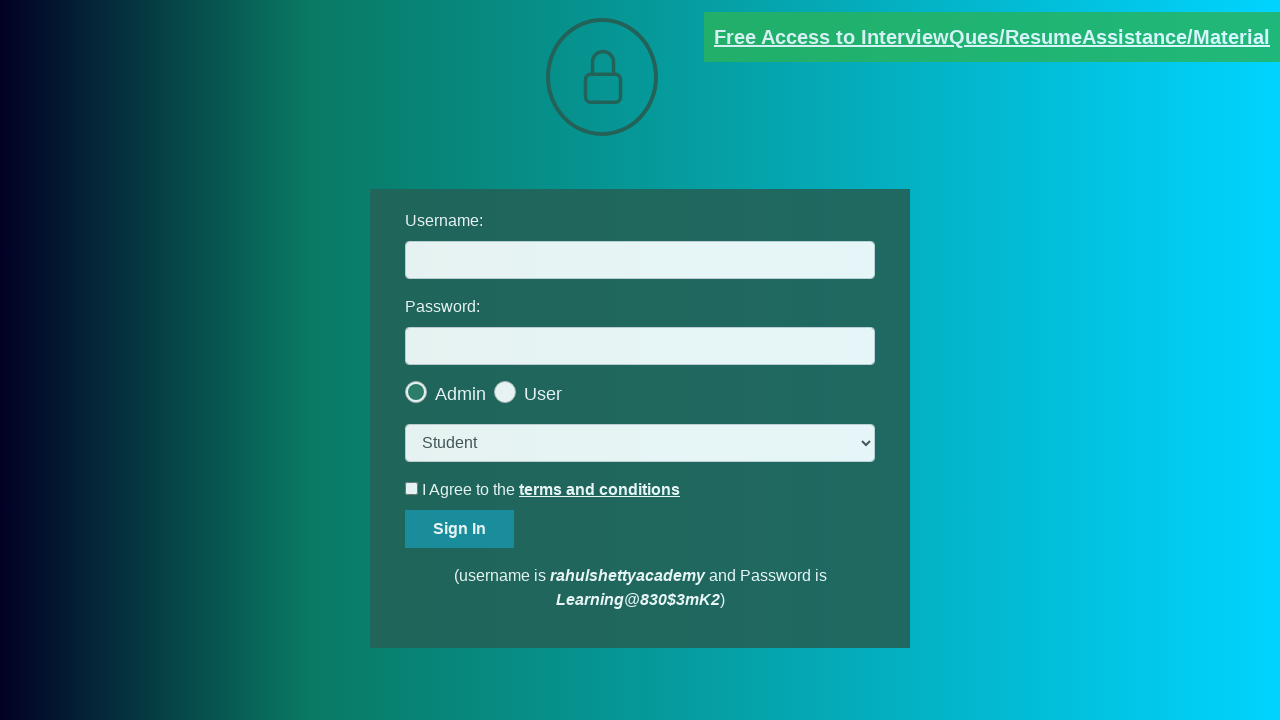

New window opened and captured
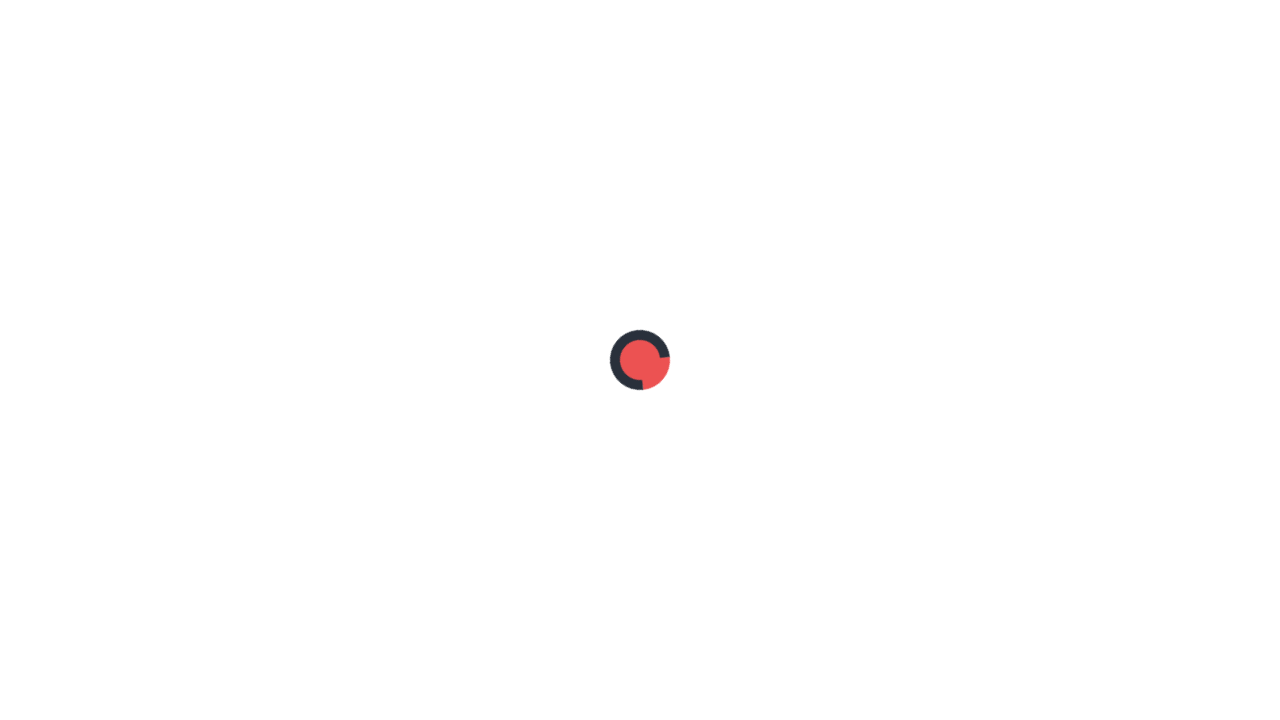

Retrieved text from new window: Please email us at mentor@rahulshettyacademy.com with below template to receive response 
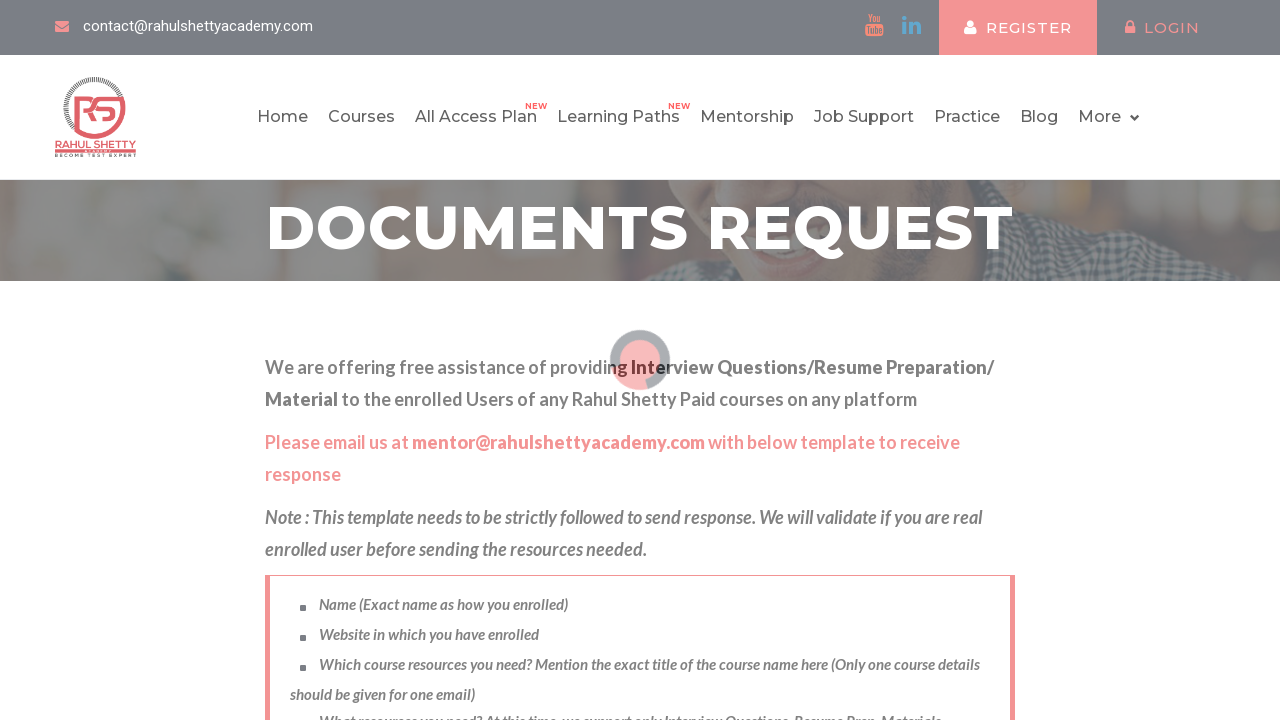

Closed new window and switched back to original
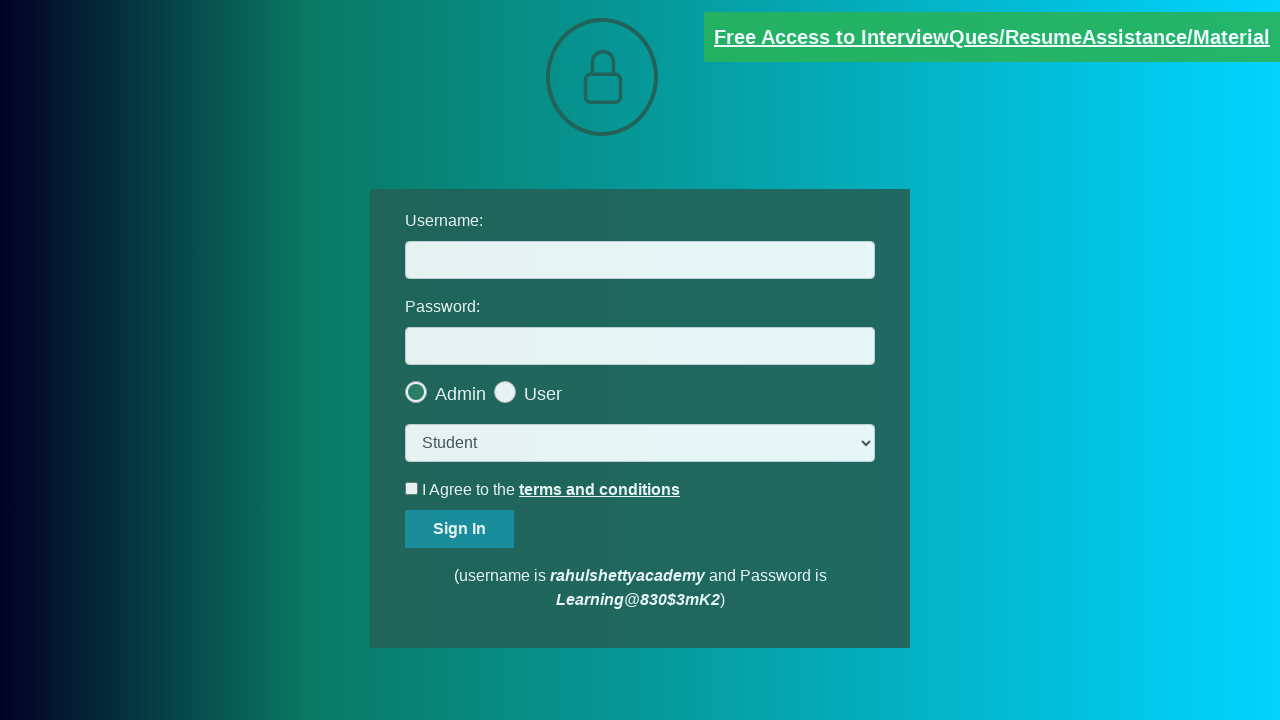

Filled username field with 'bhav@gmail.com' on #username
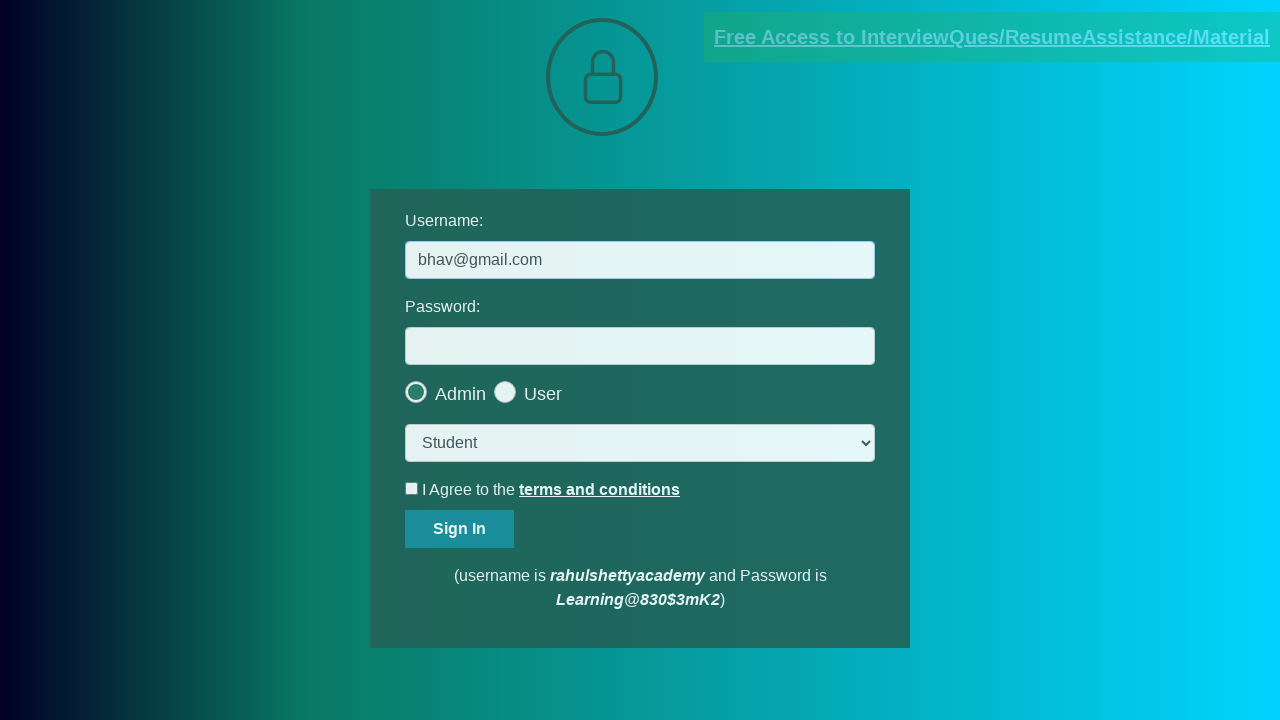

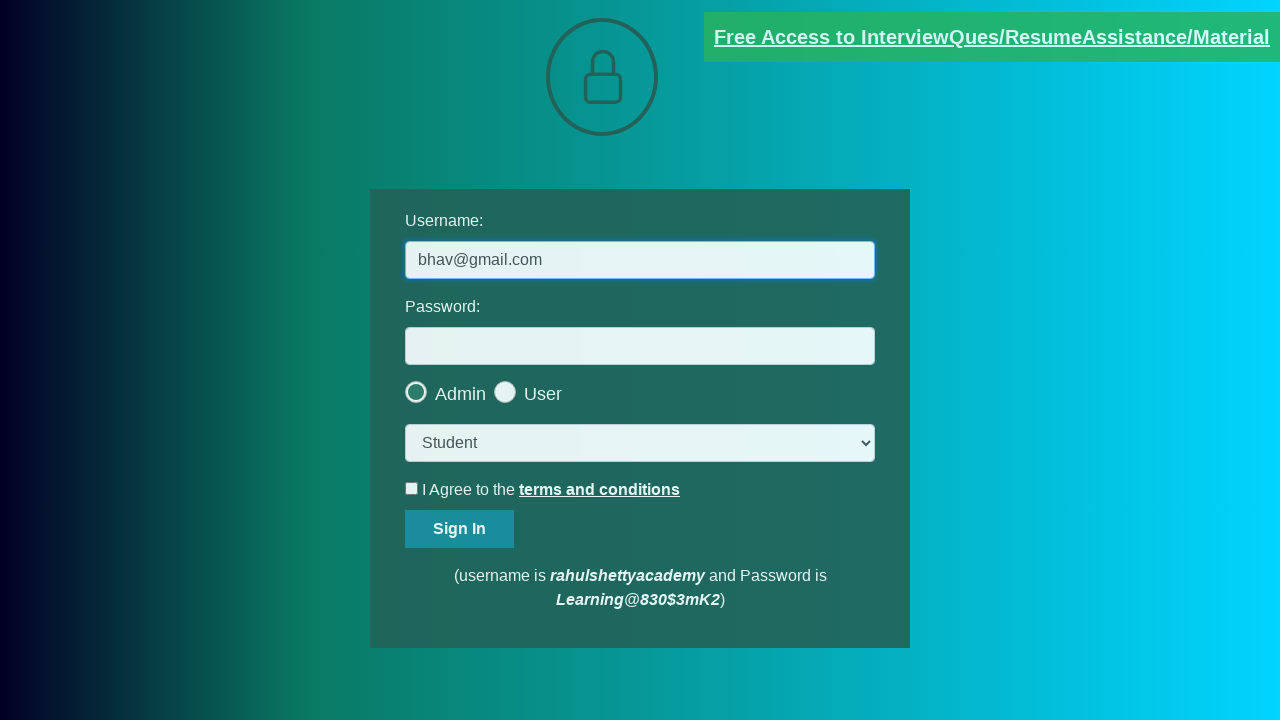